Tests the create account link by clicking it and verifying navigation to account creation page

Starting URL: https://wavingtest.github.io/system-healing-test/

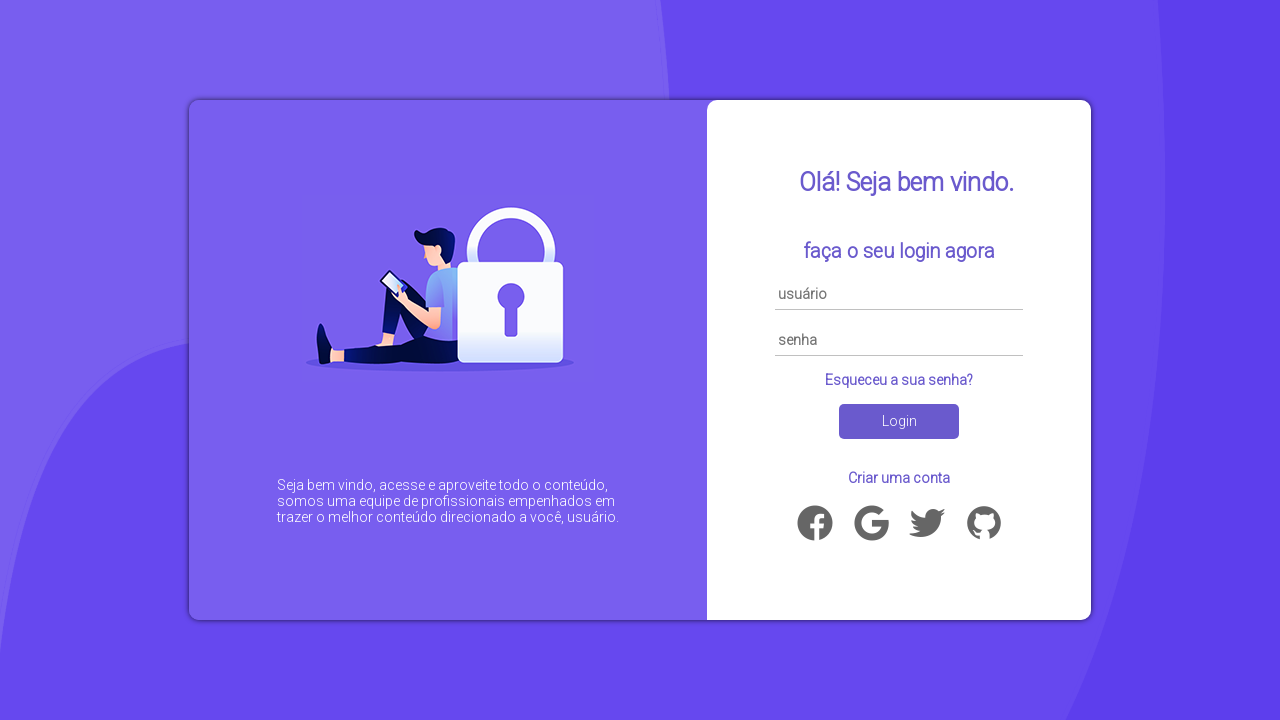

Clicked 'Criar uma conta' (Create Account) link at (899, 478) on text=Criar uma conta
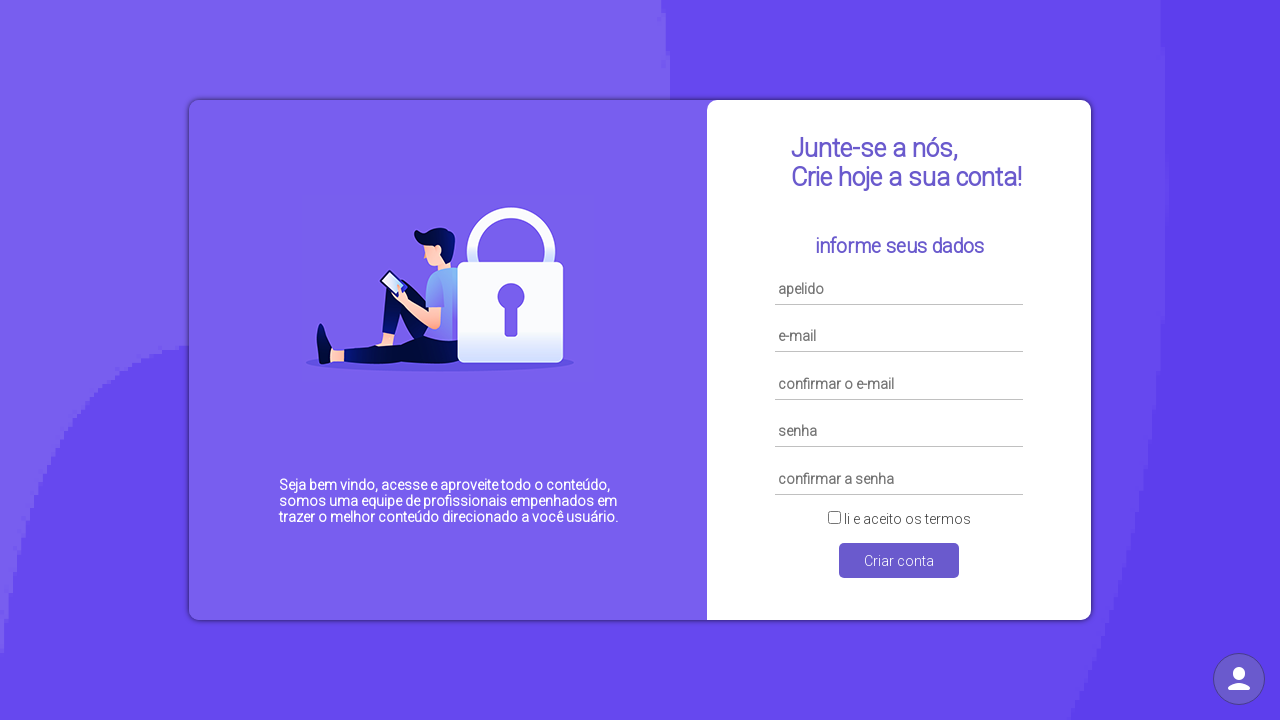

Navigated to account creation page (account.html)
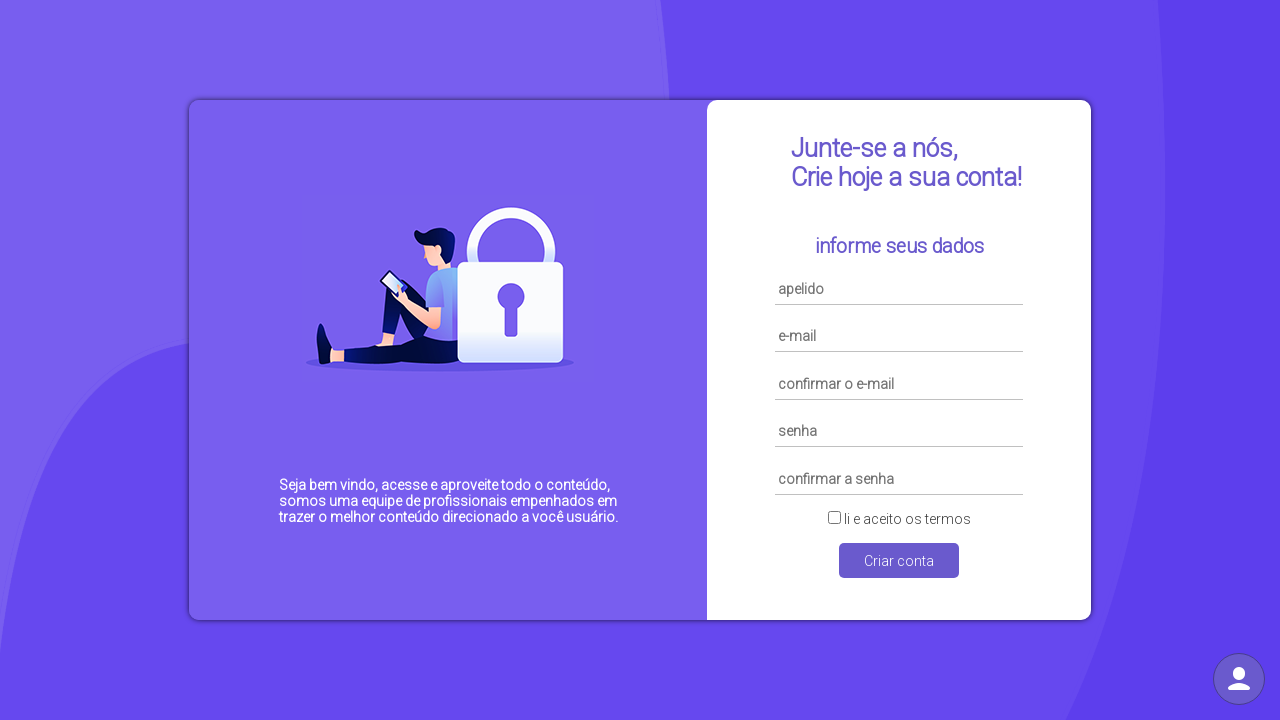

Verified that current URL contains 'account.html'
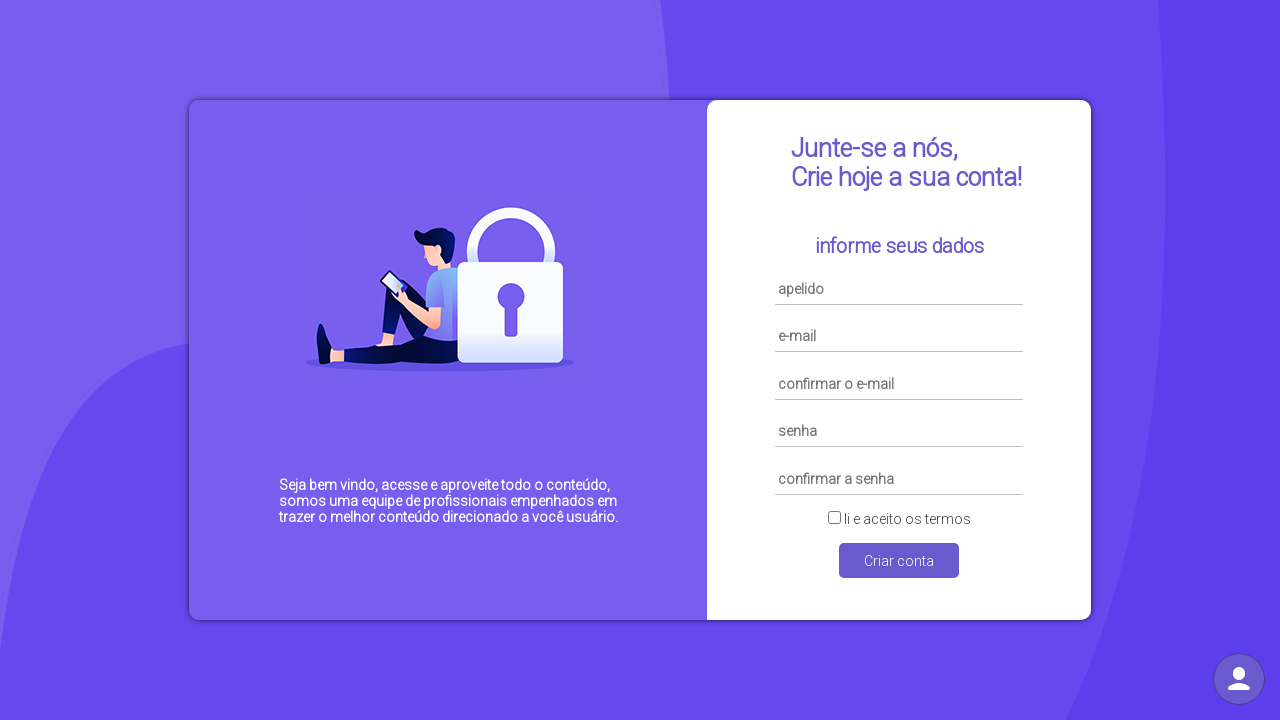

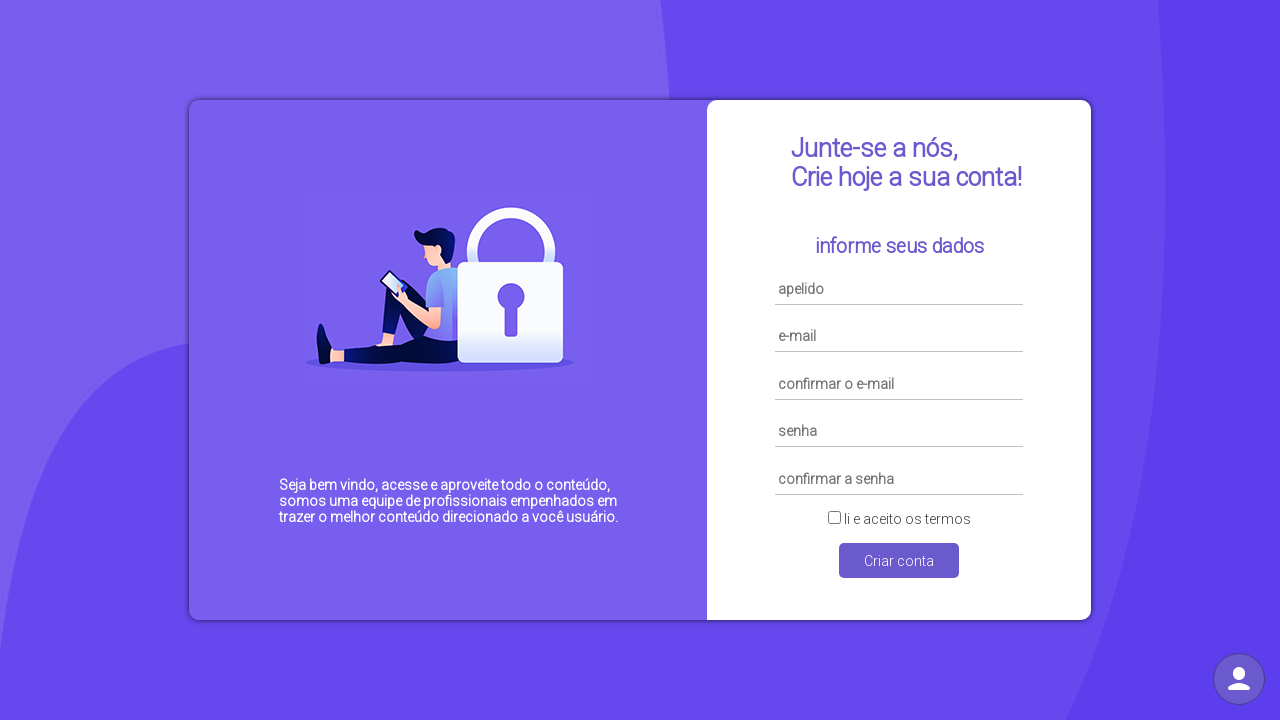